Tests keyboard combination shortcuts like Ctrl+A, Ctrl+C, and Ctrl+V for copy-paste operations

Starting URL: https://sahitest.com/demo/label.htm

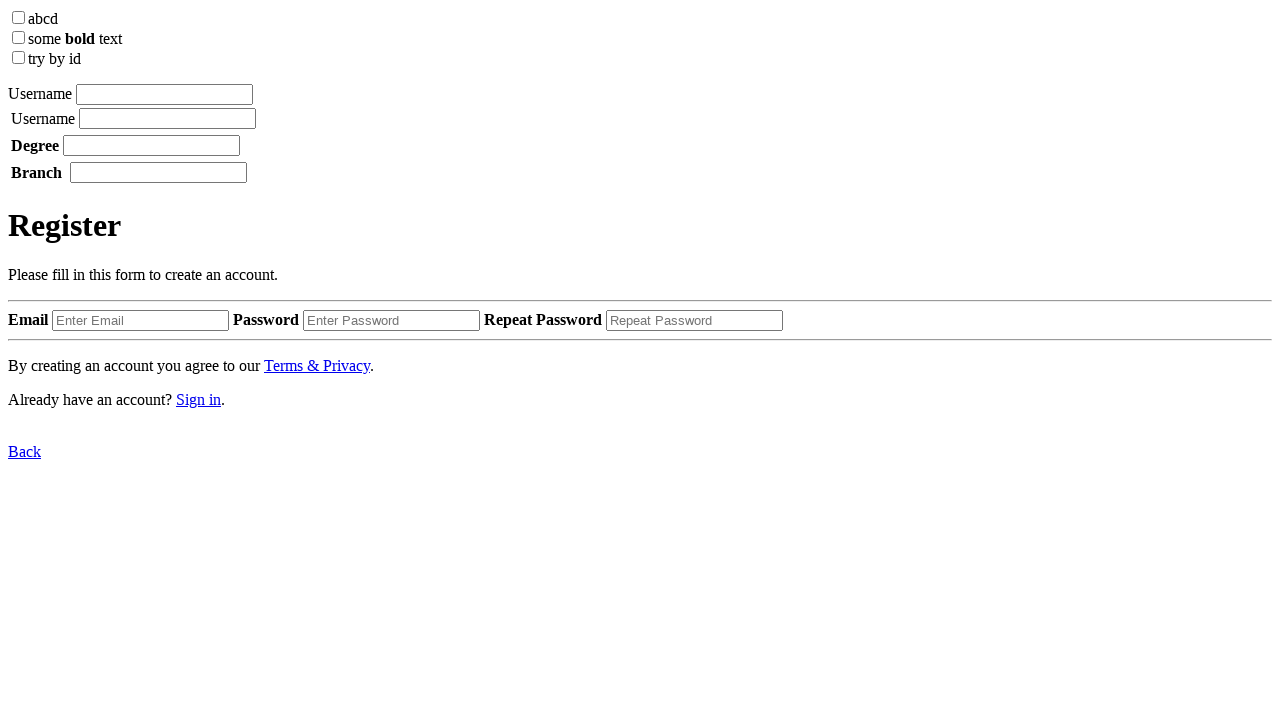

Navigated to https://sahitest.com/demo/label.htm
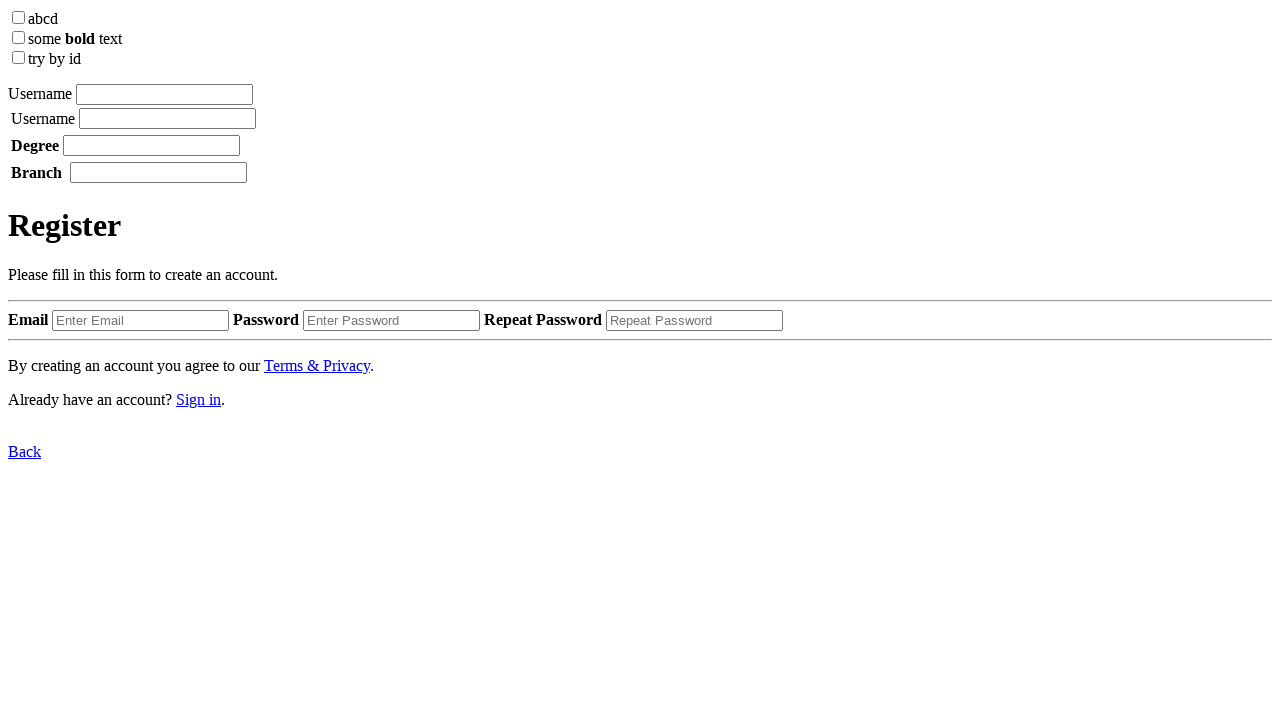

Clicked first username input field at (164, 94) on xpath=/html/body/label[1]/input
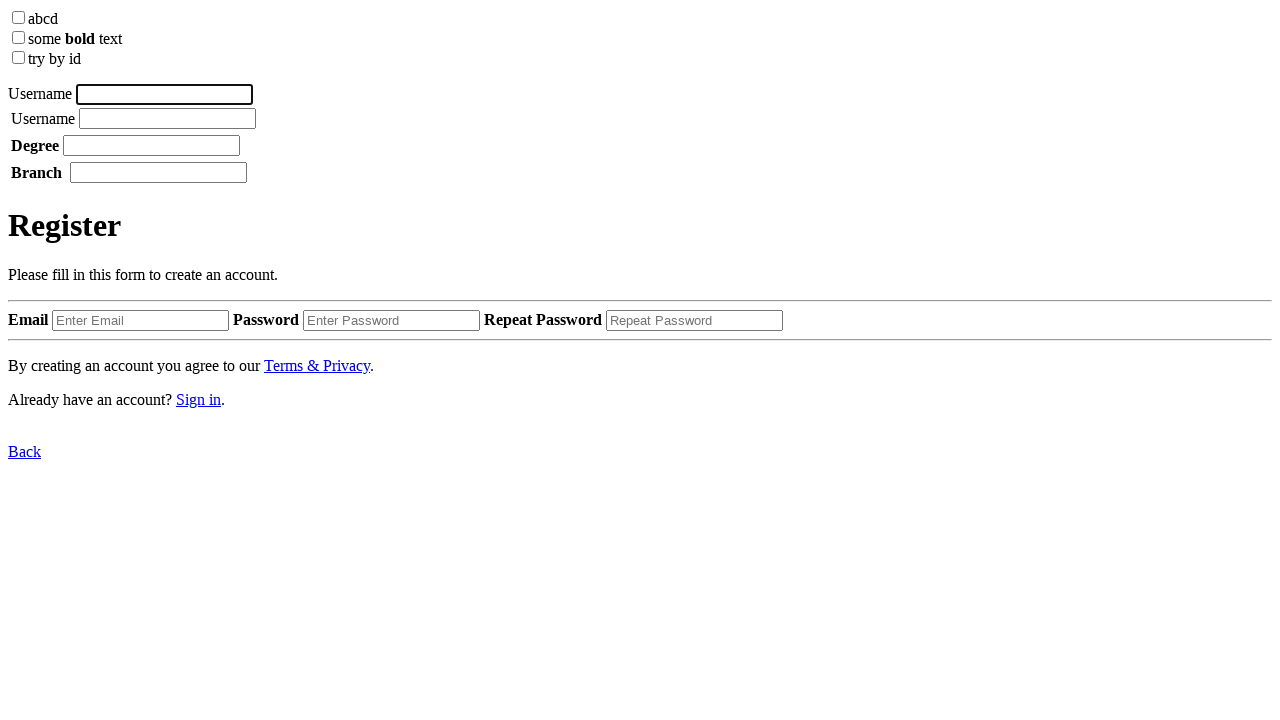

Typed 'Test Keys' in first field
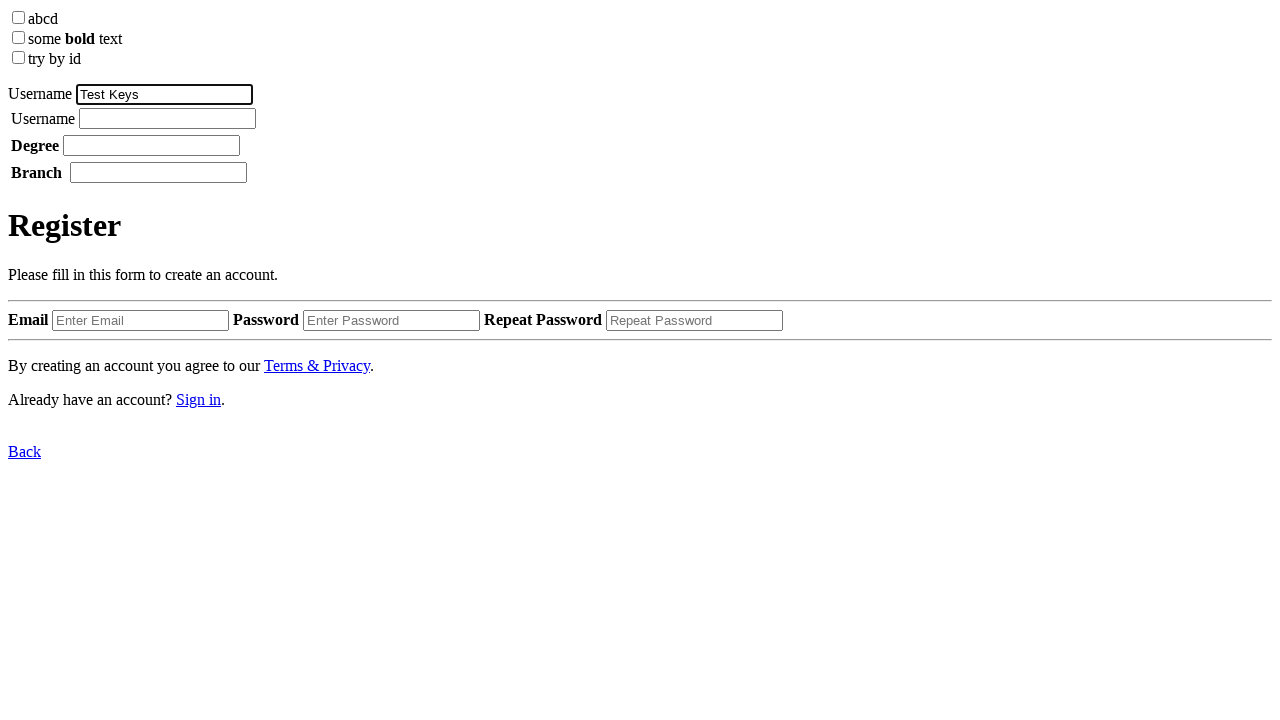

Pressed Ctrl+A to select all text in first field
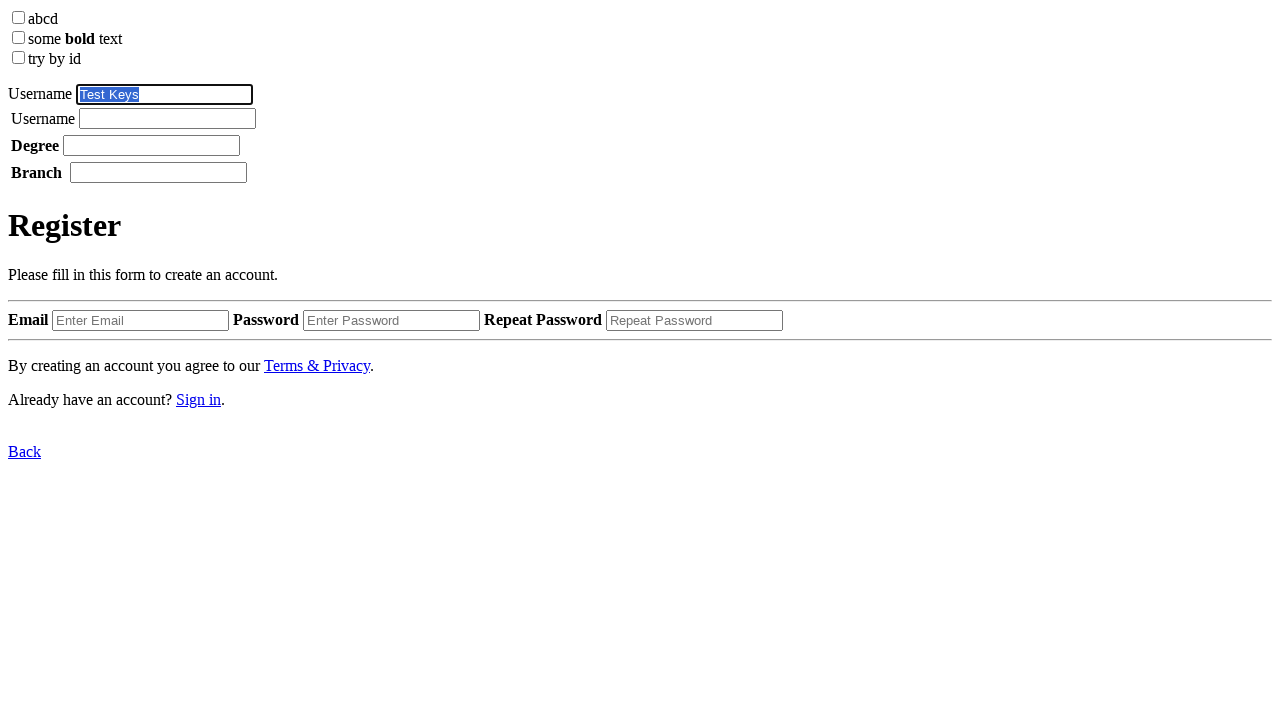

Pressed Ctrl+C to copy selected text
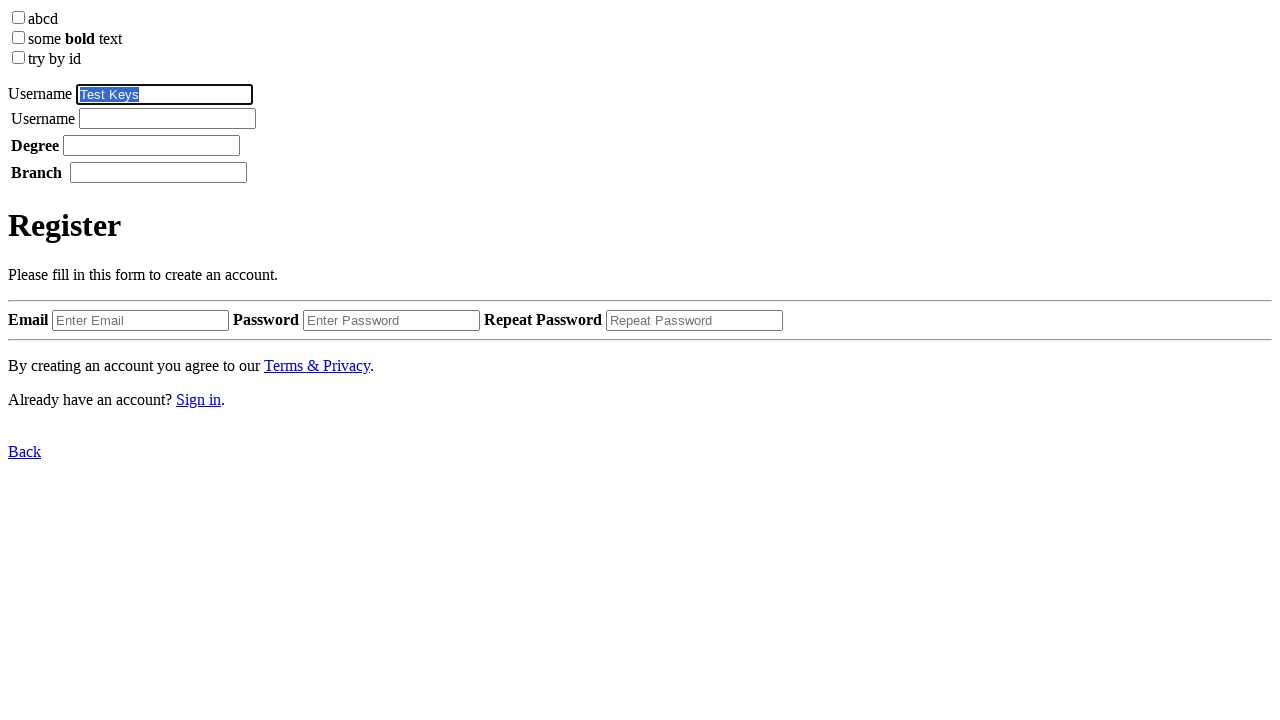

Waited 5000ms after copy operation
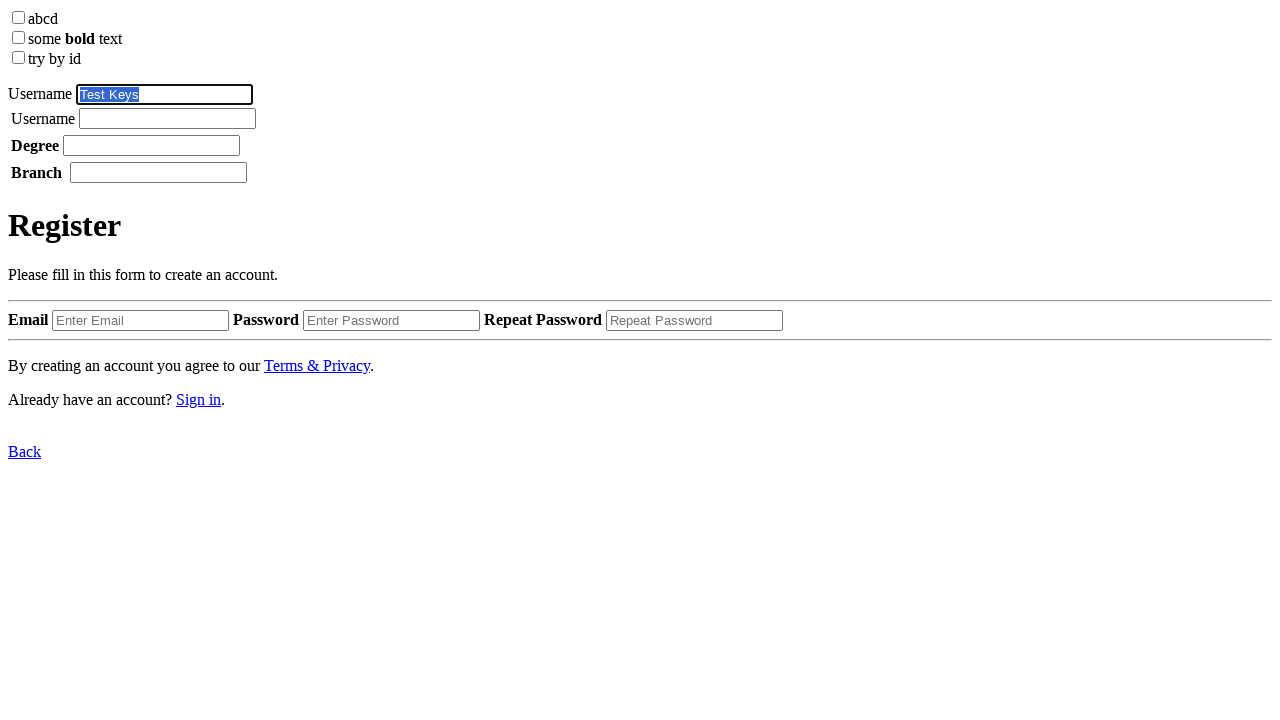

Clicked second username input field at (168, 118) on xpath=/html/body/label[2]/table/tbody/tr/td[2]/input
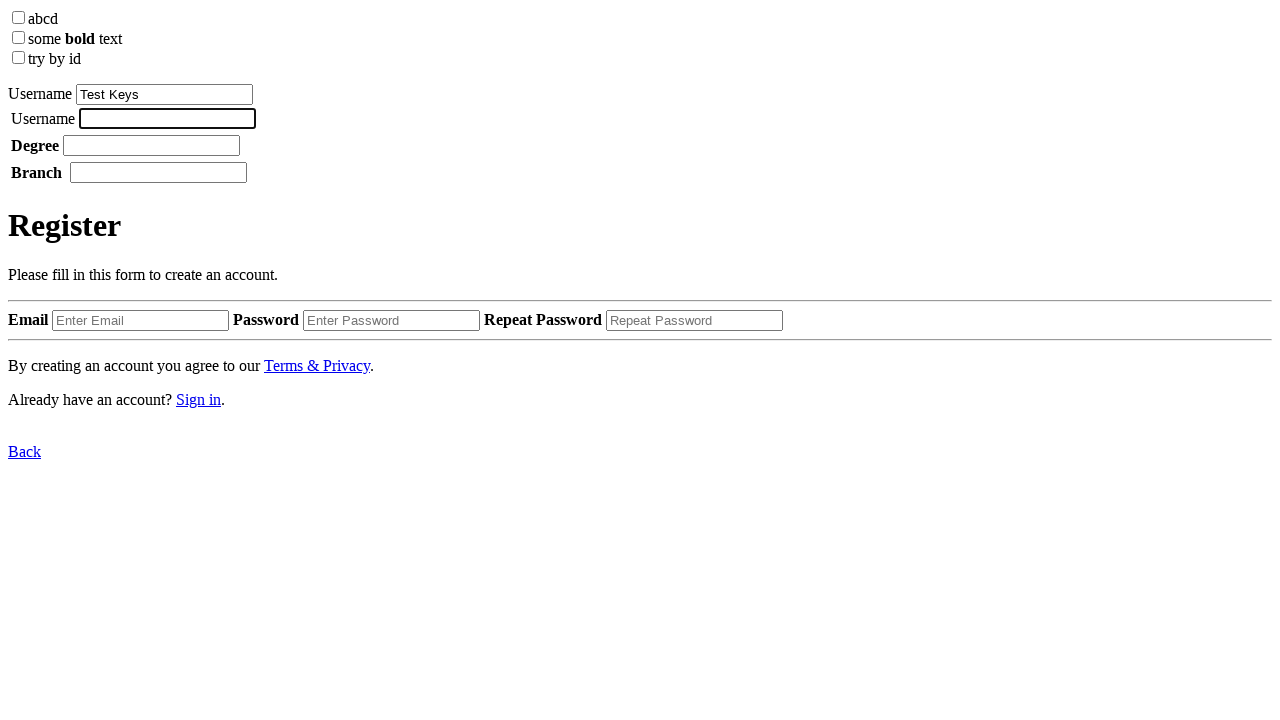

Pressed Ctrl+V to paste copied text into second field
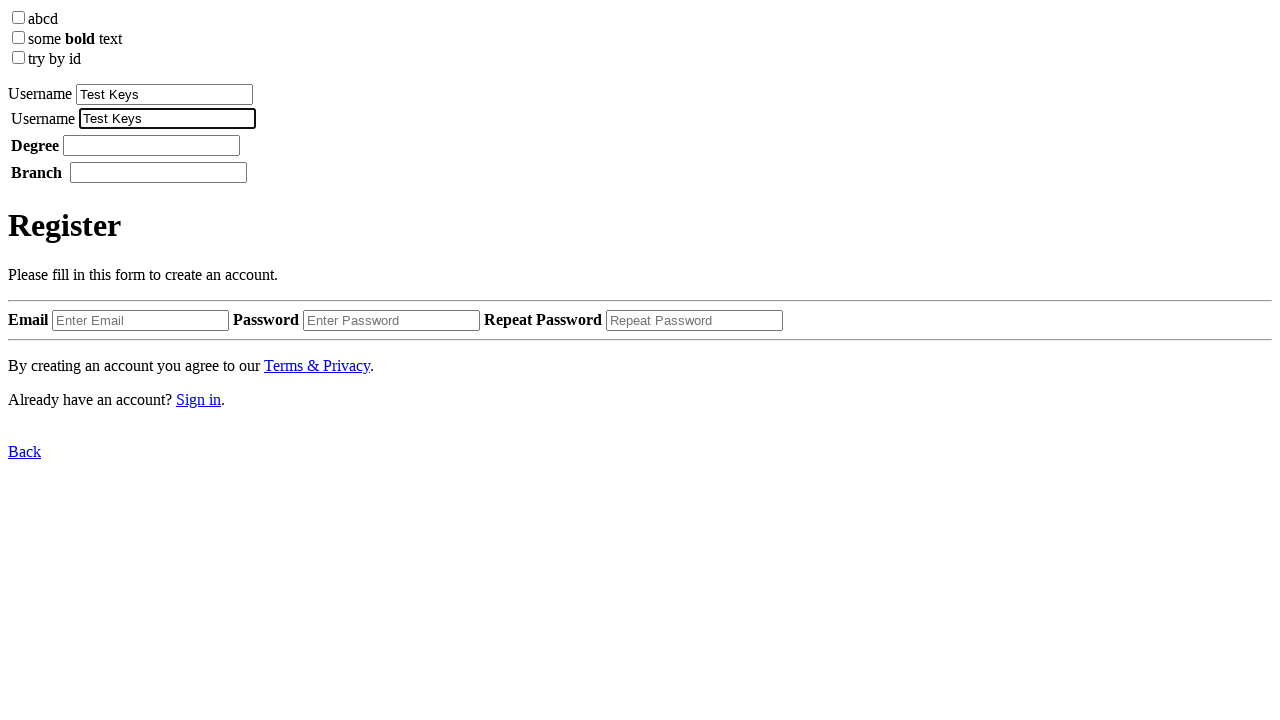

Waited 5000ms after paste operation
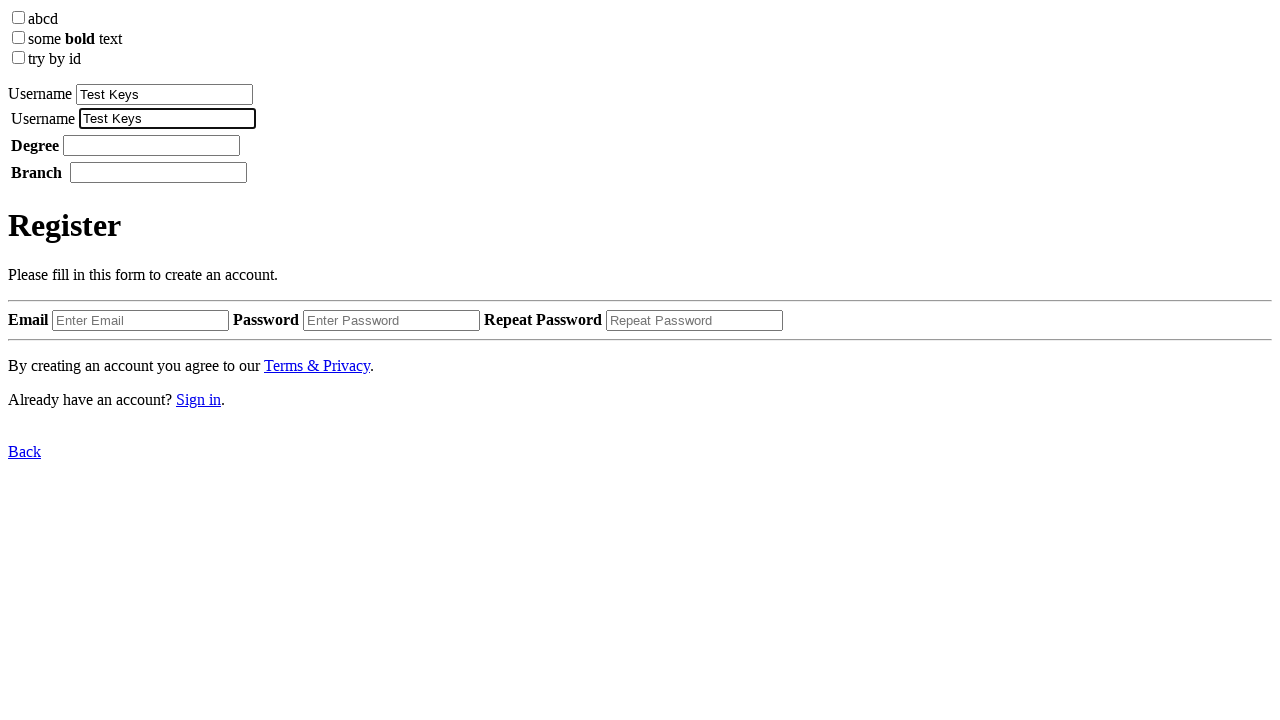

Retrieved first field value: Test Keys
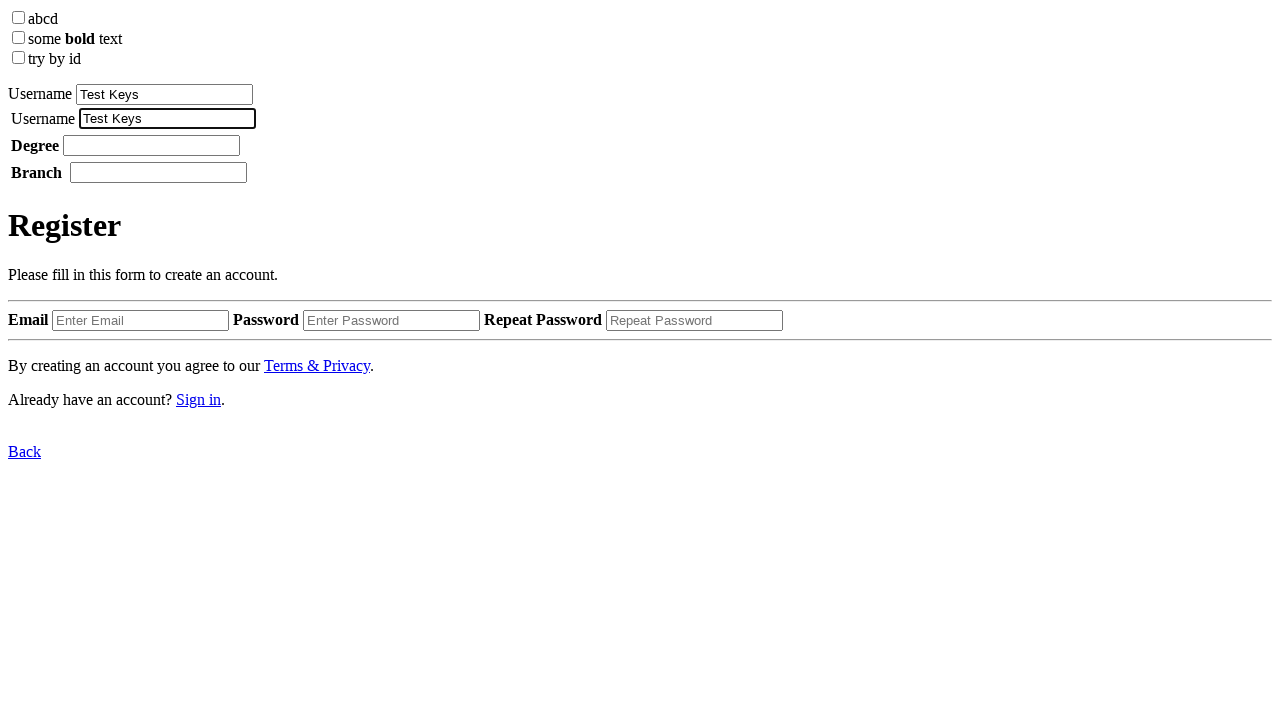

Retrieved second field value: Test Keys
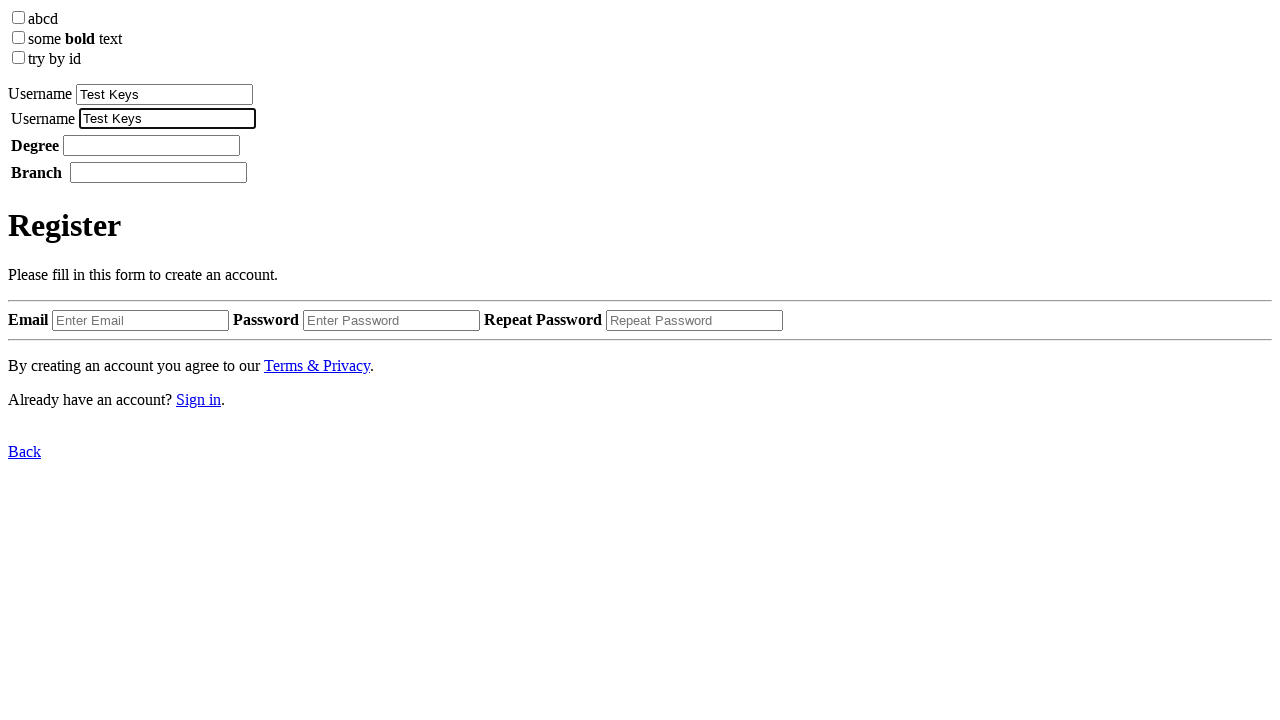

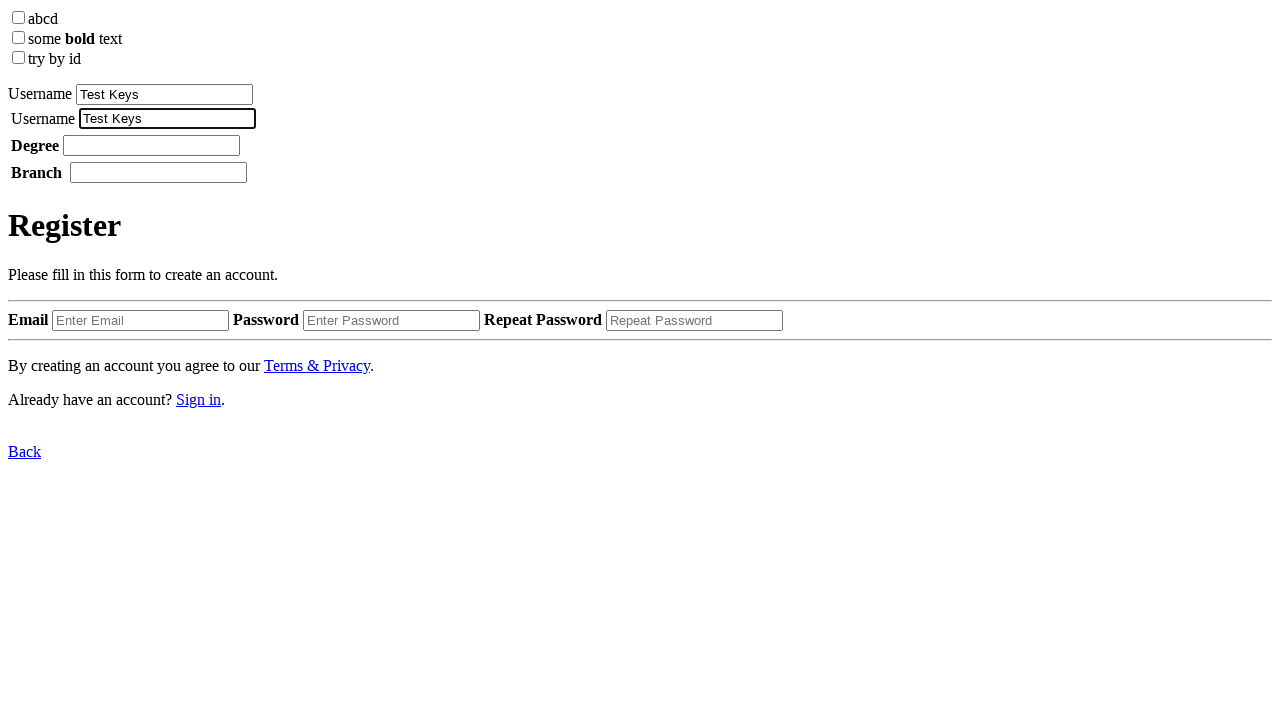